Tests an interactive math puzzle that waits for a price to reach 100, clicks a book button, calculates an answer using a logarithmic formula, and submits the solution.

Starting URL: http://suninjuly.github.io/explicit_wait2.html

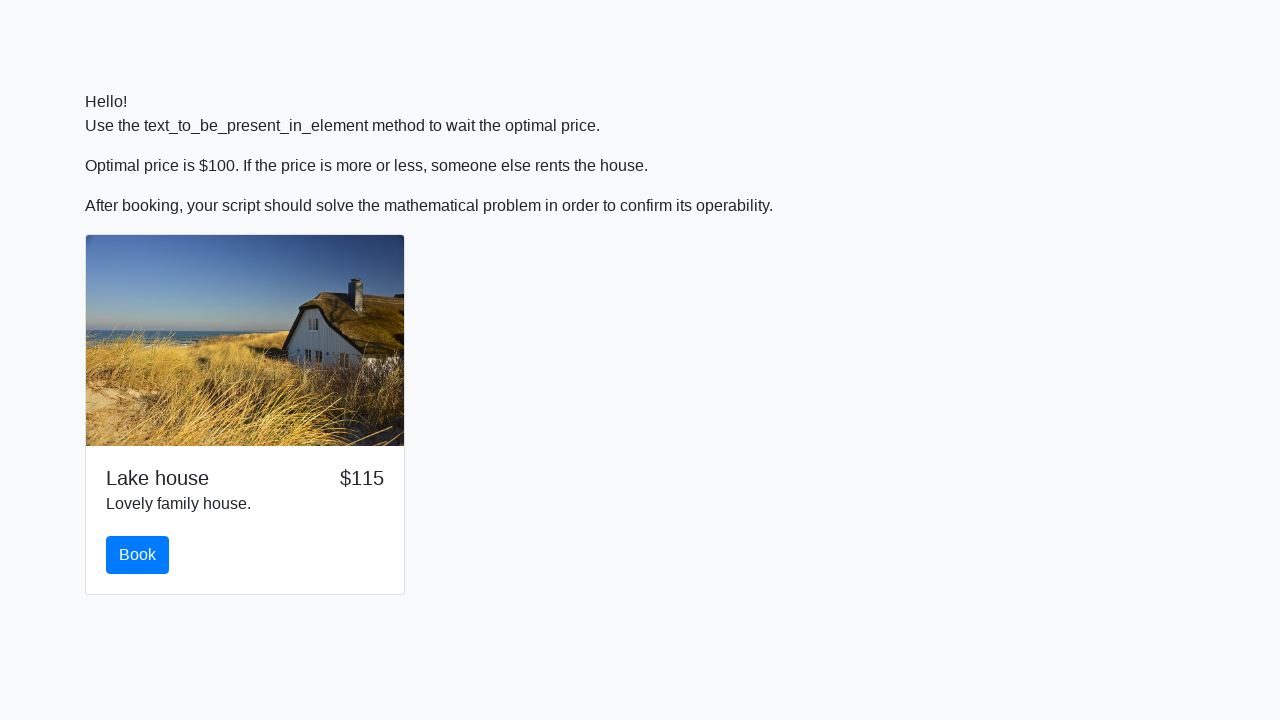

Waited for price to reach 100
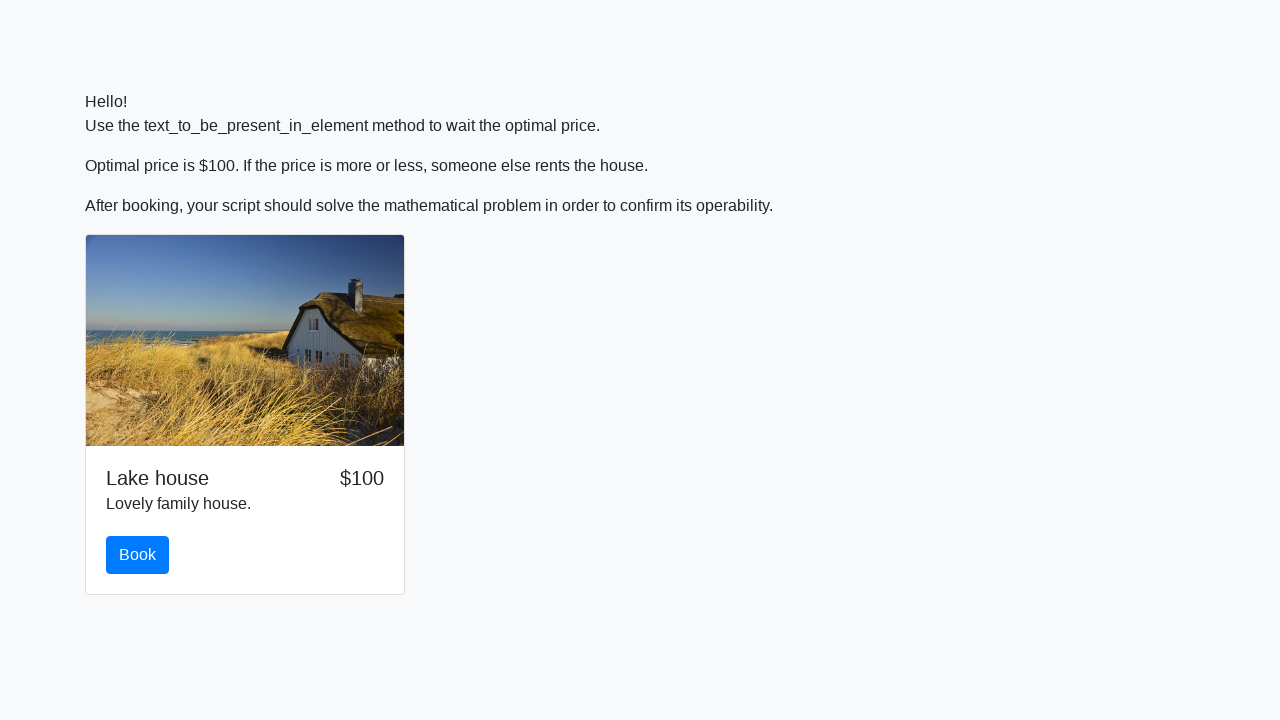

Clicked the book button at (138, 555) on #book
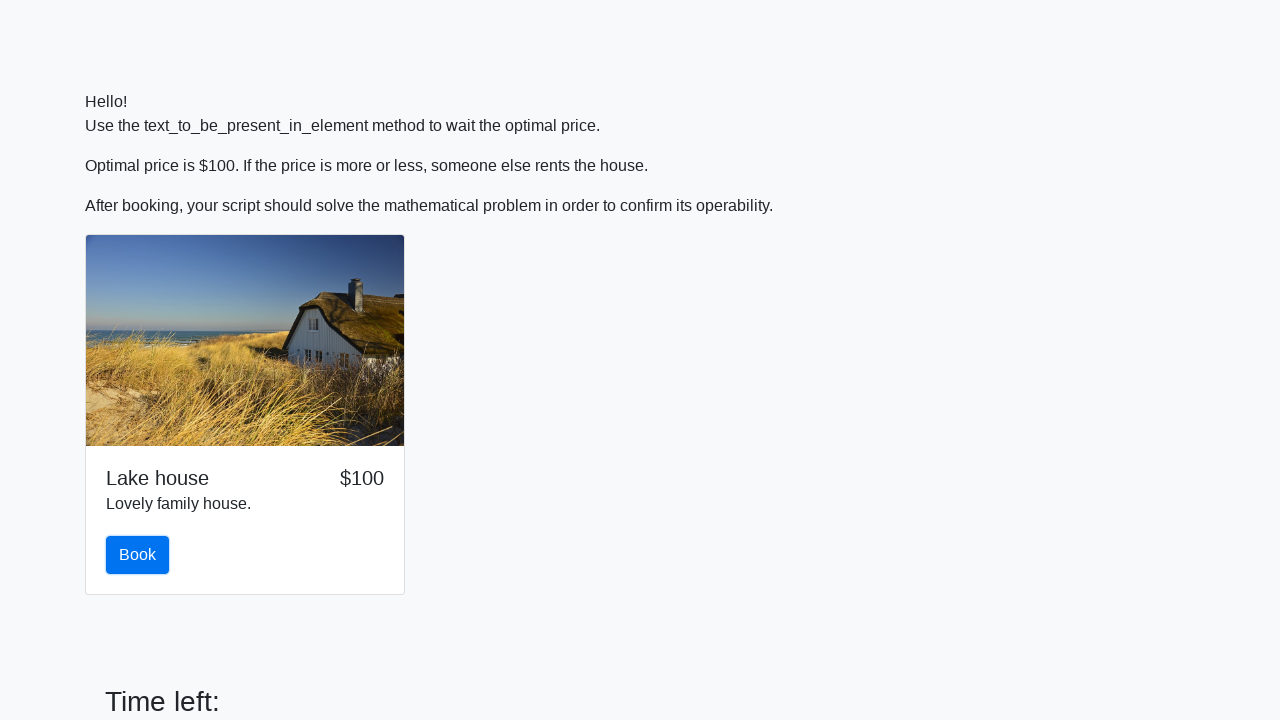

Retrieved input value for calculation
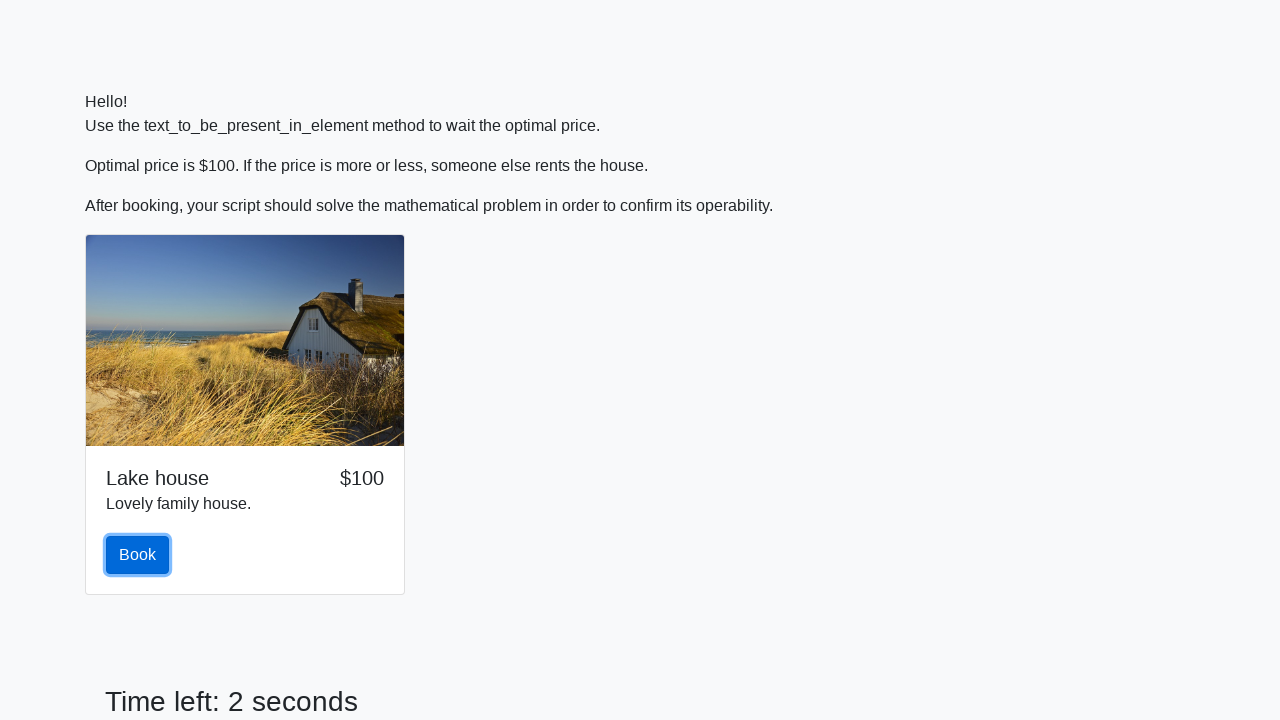

Calculated answer using logarithmic formula: 2.3288425731266043
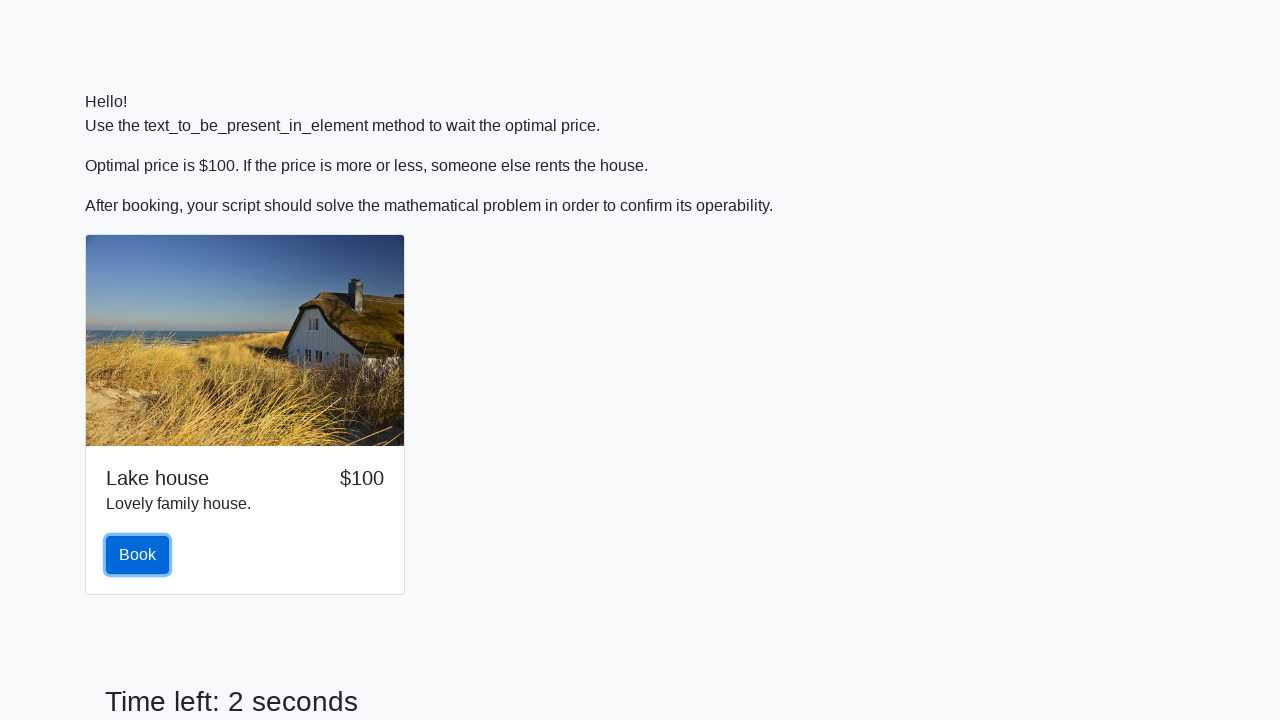

Filled in the calculated answer on #answer
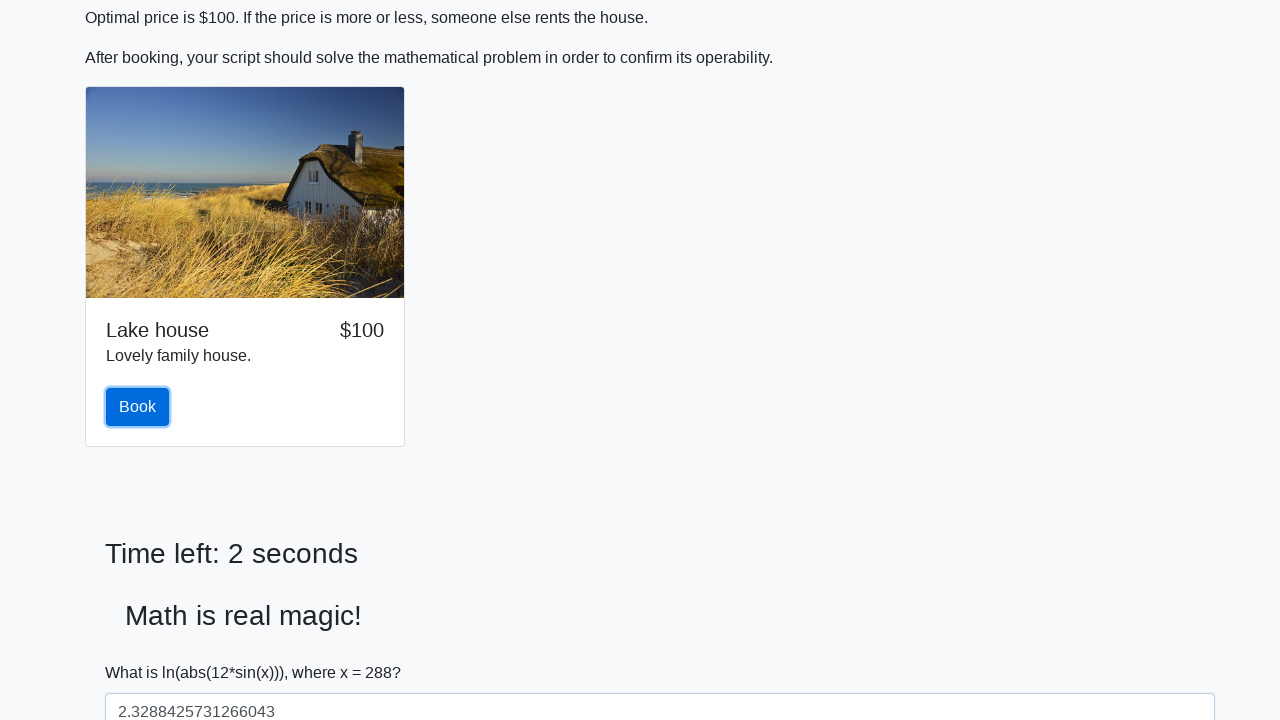

Clicked the solve button at (143, 651) on #solve
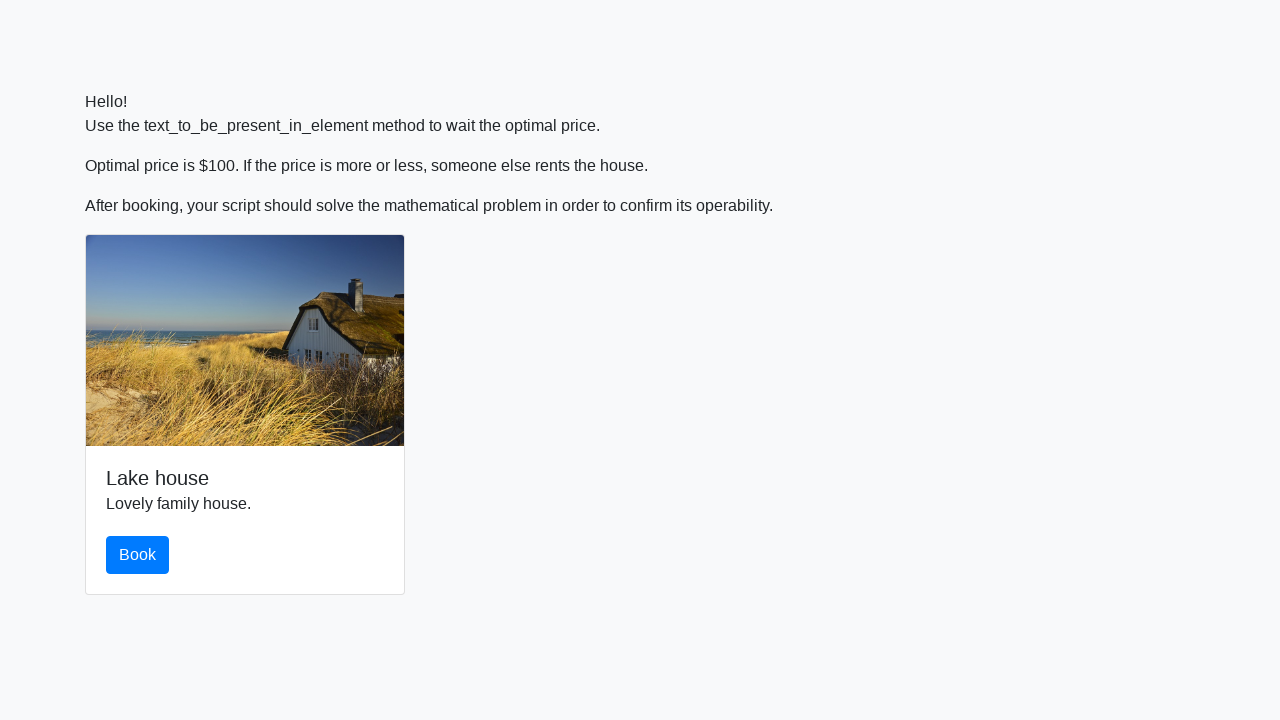

Set up dialog handler to accept alerts
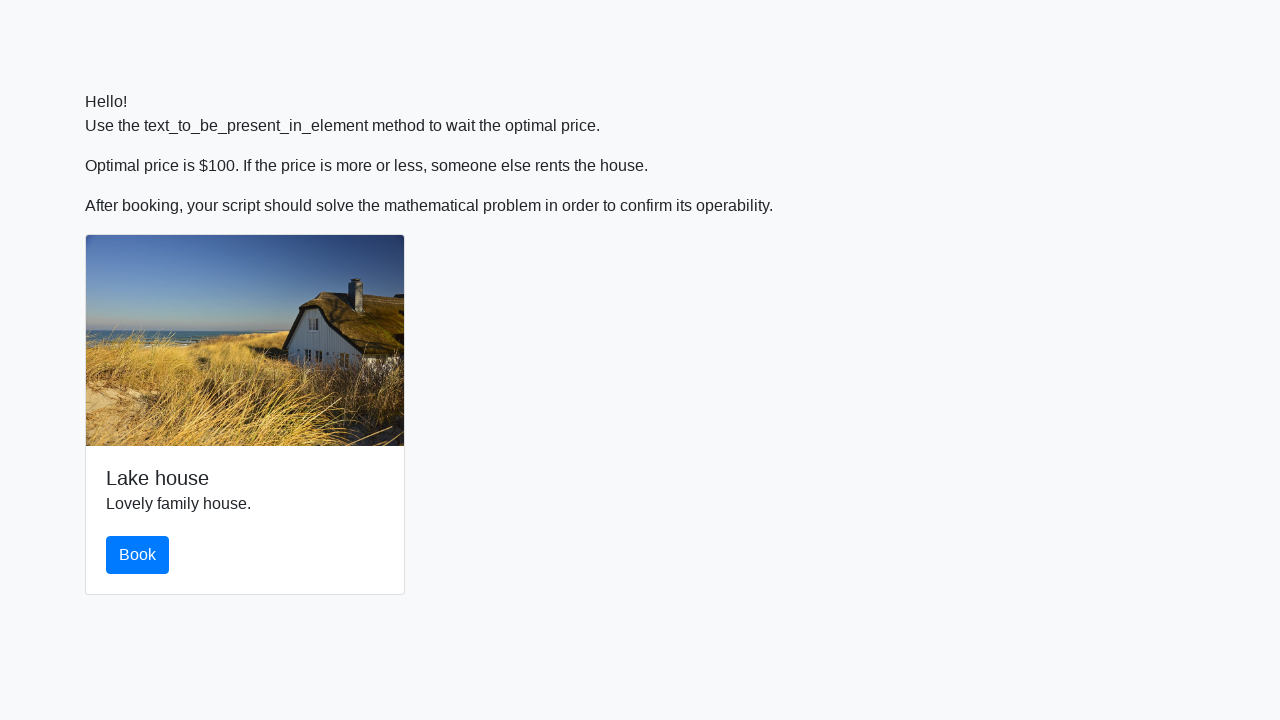

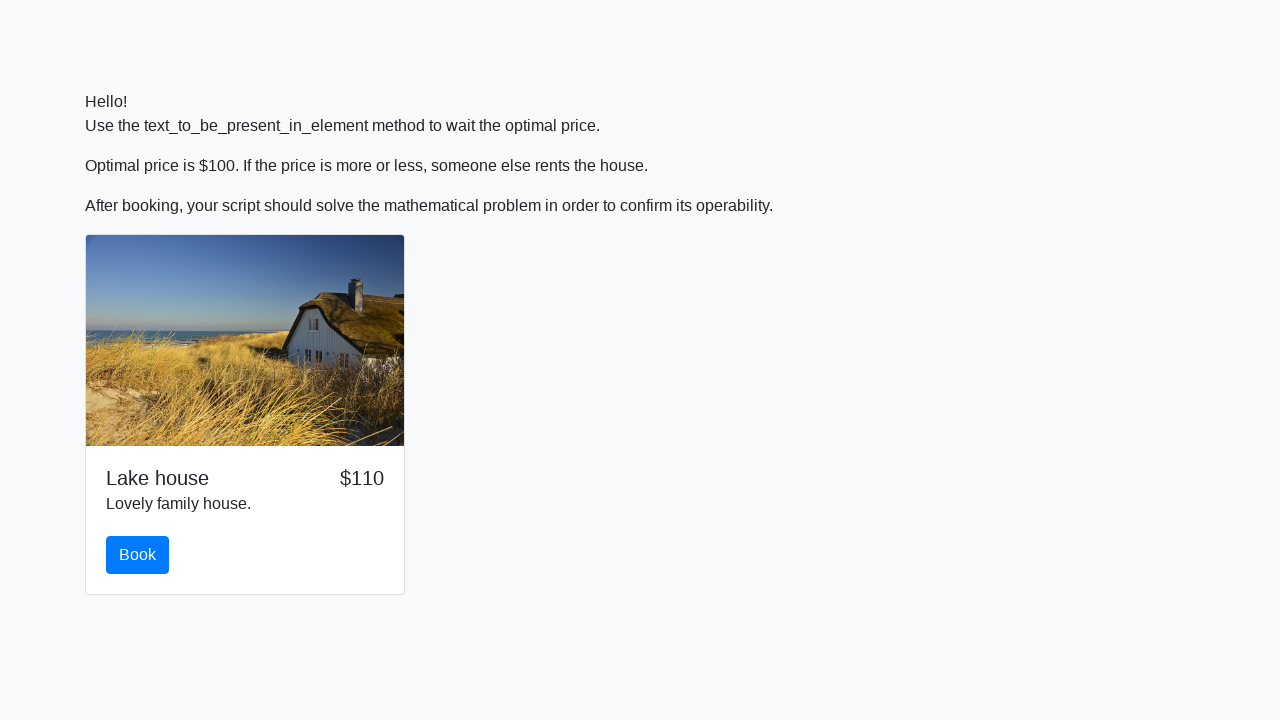